Navigates to DuckDuckGo homepage and verifies it loads successfully

Starting URL: https://duckduckgo.com/

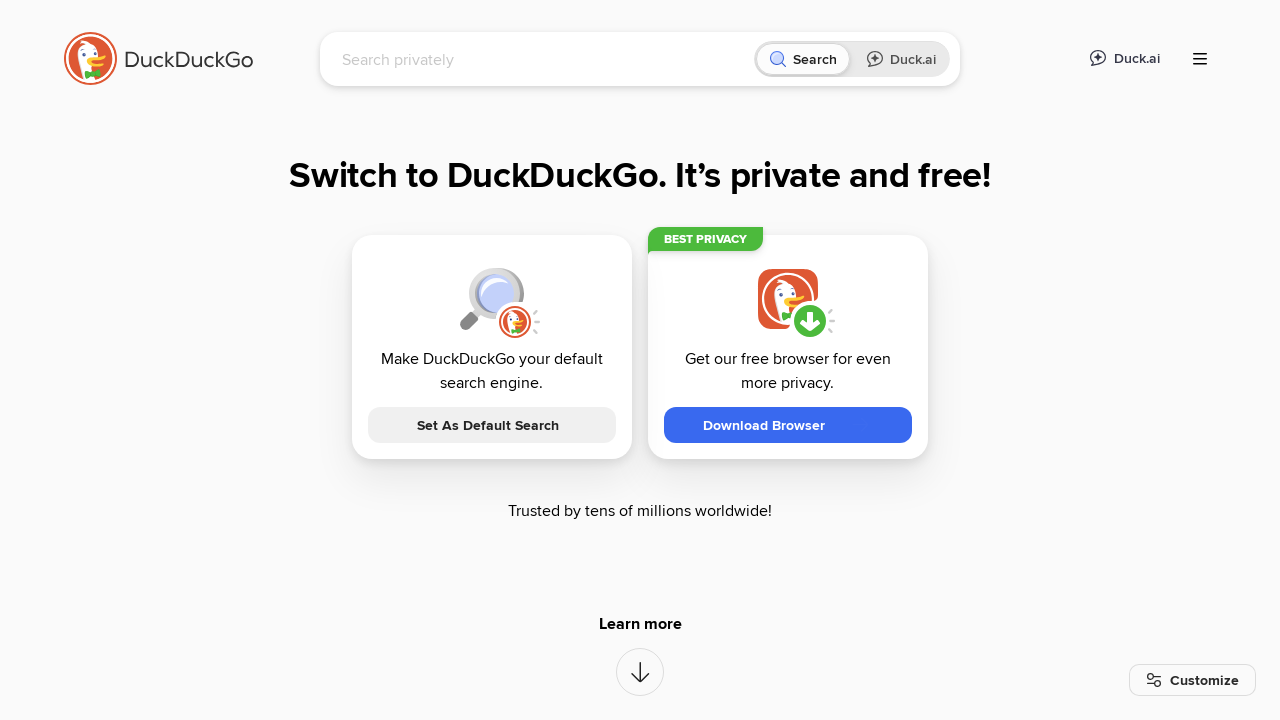

Waited for DuckDuckGo homepage to fully load (networkidle)
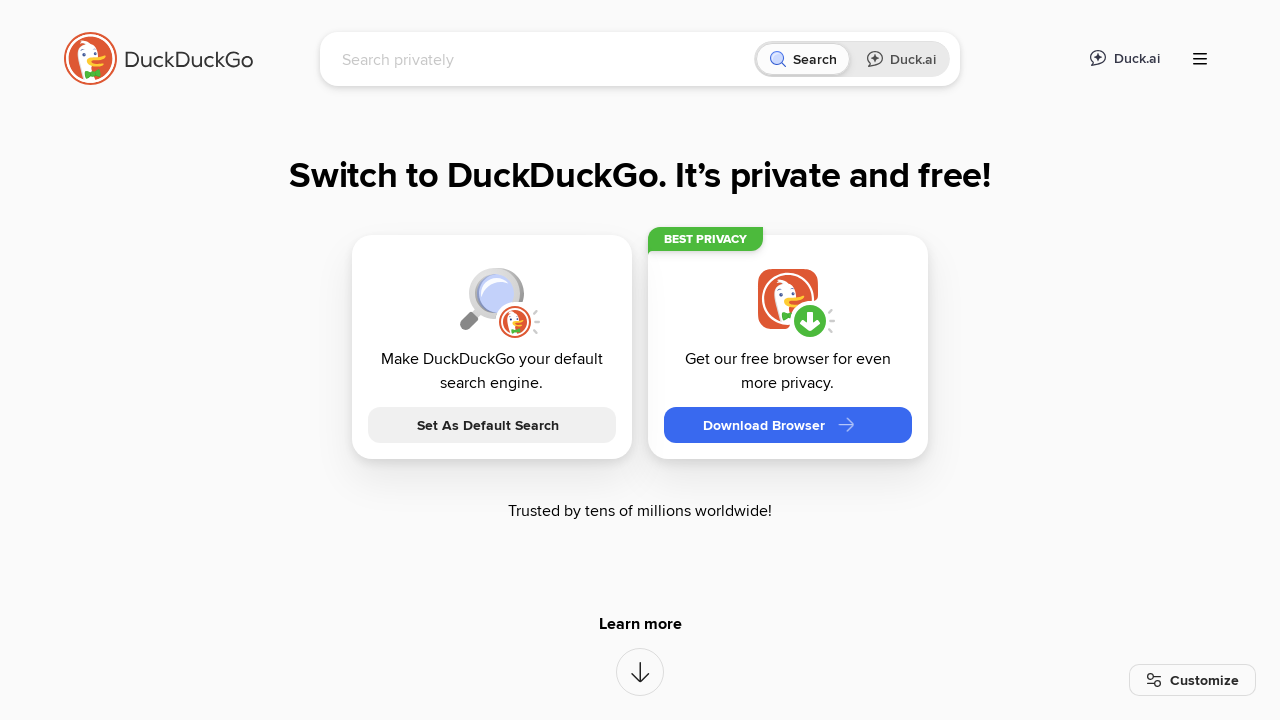

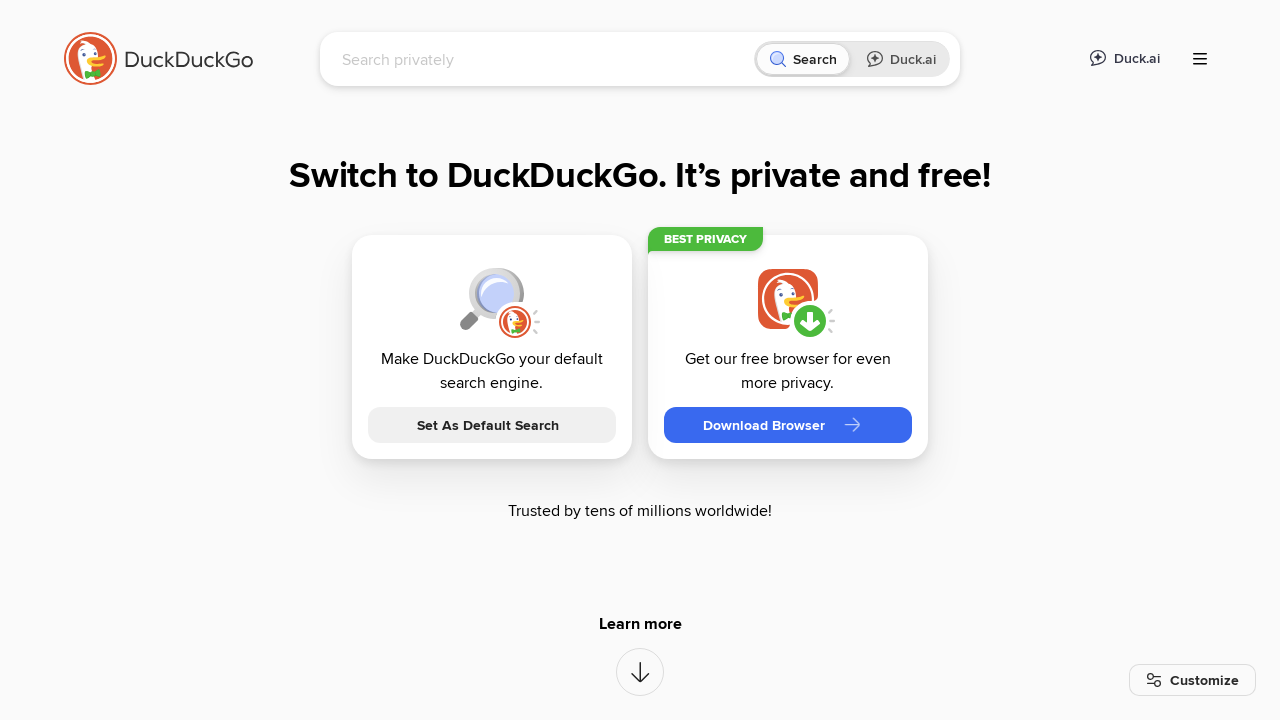